Tests job filtering on Wise careers page by selecting People and Product teams, Tallinn office, and applying filters

Starting URL: https://wise.jobs/jobs

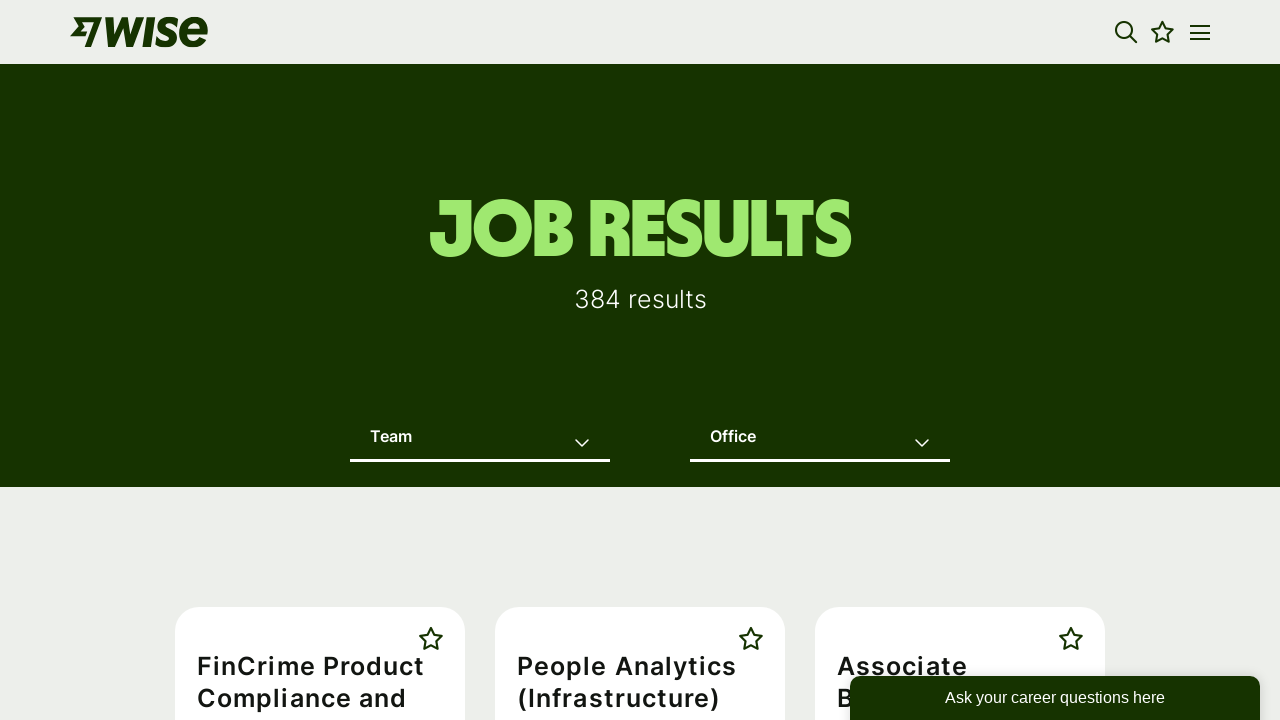

Clicked Team filter dropdown at (480, 432) on internal:role=button[name="Team "i]
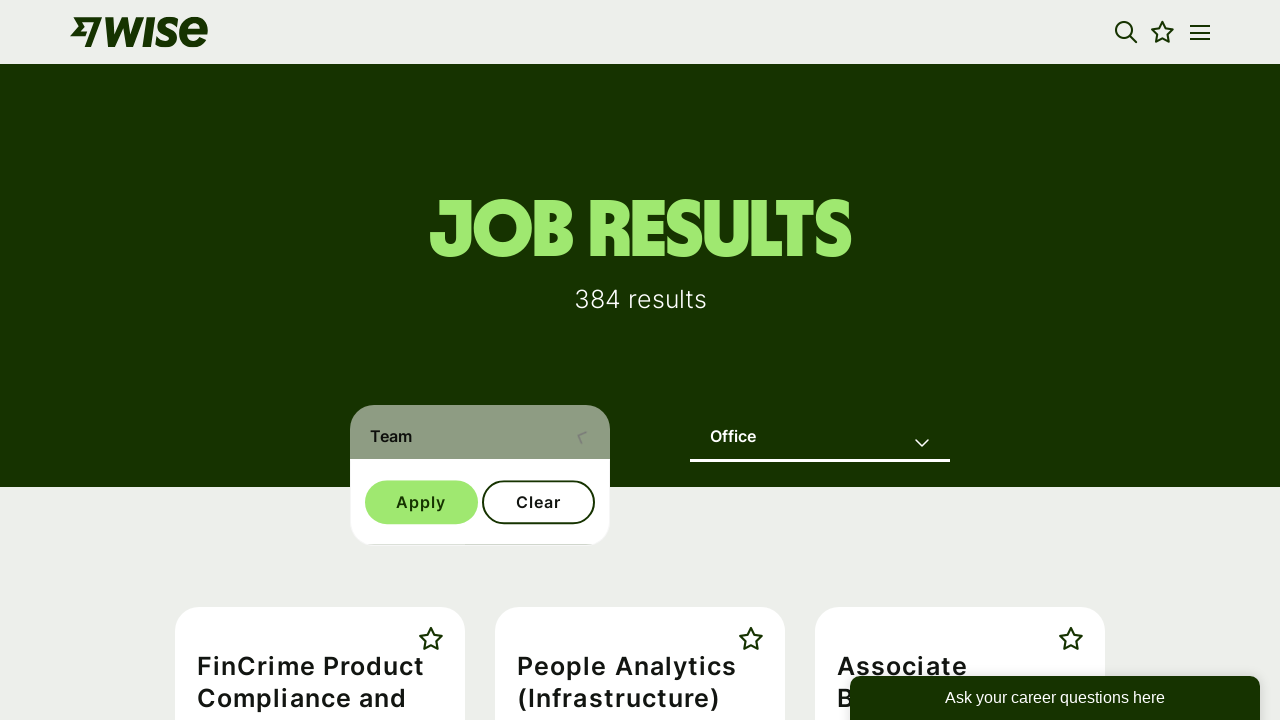

Selected People team at (470, 609) on internal:label="People"i
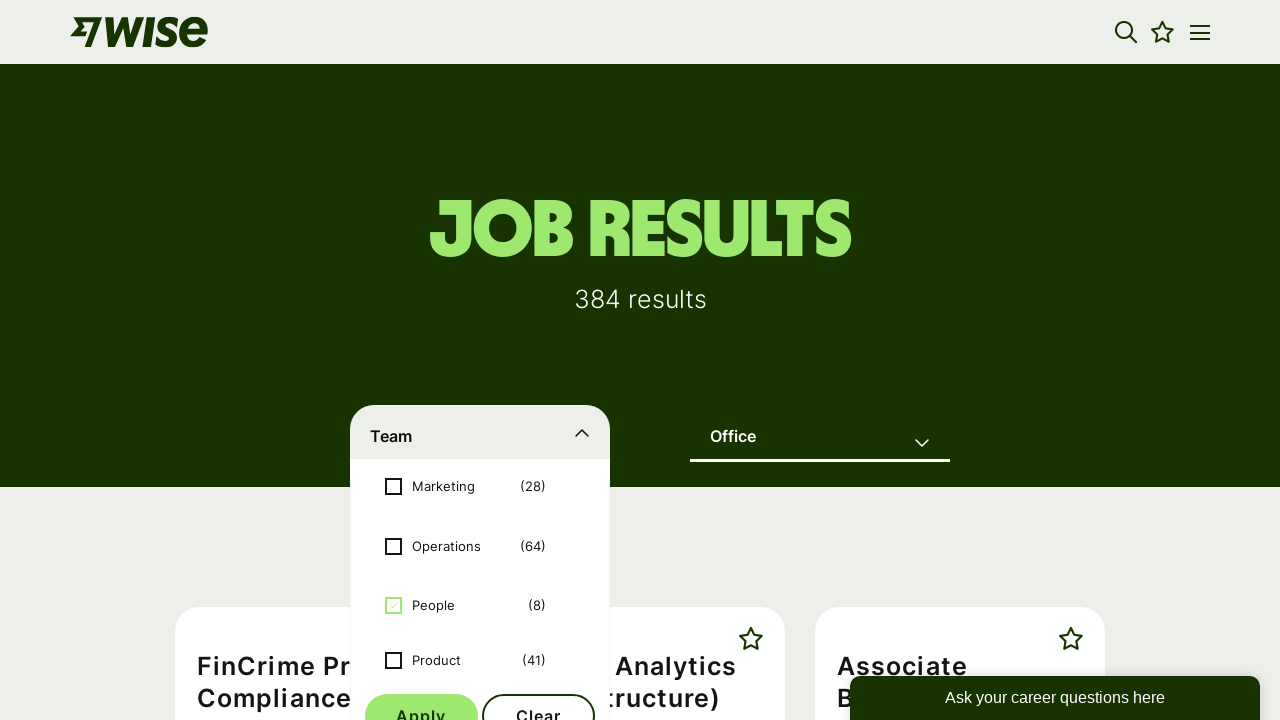

Selected Product team at (470, 664) on internal:label="Product"i
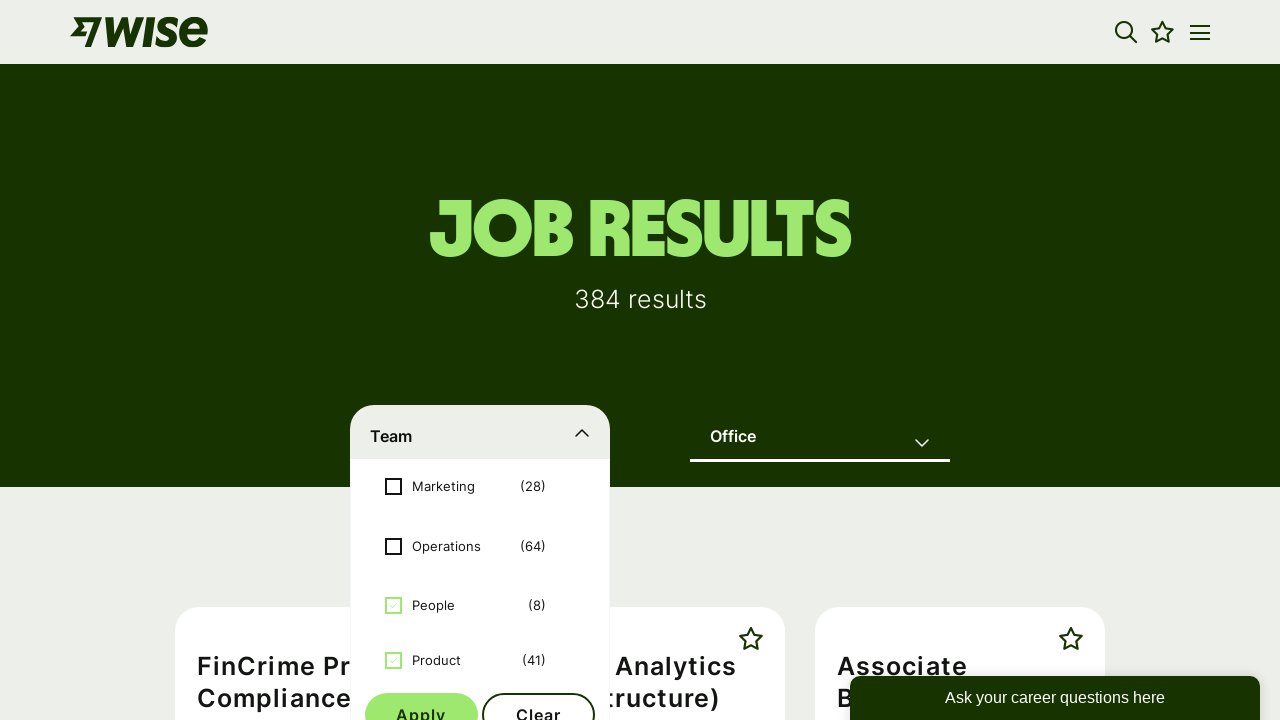

Clicked Office filter dropdown at (820, 432) on internal:role=button[name="Office "i]
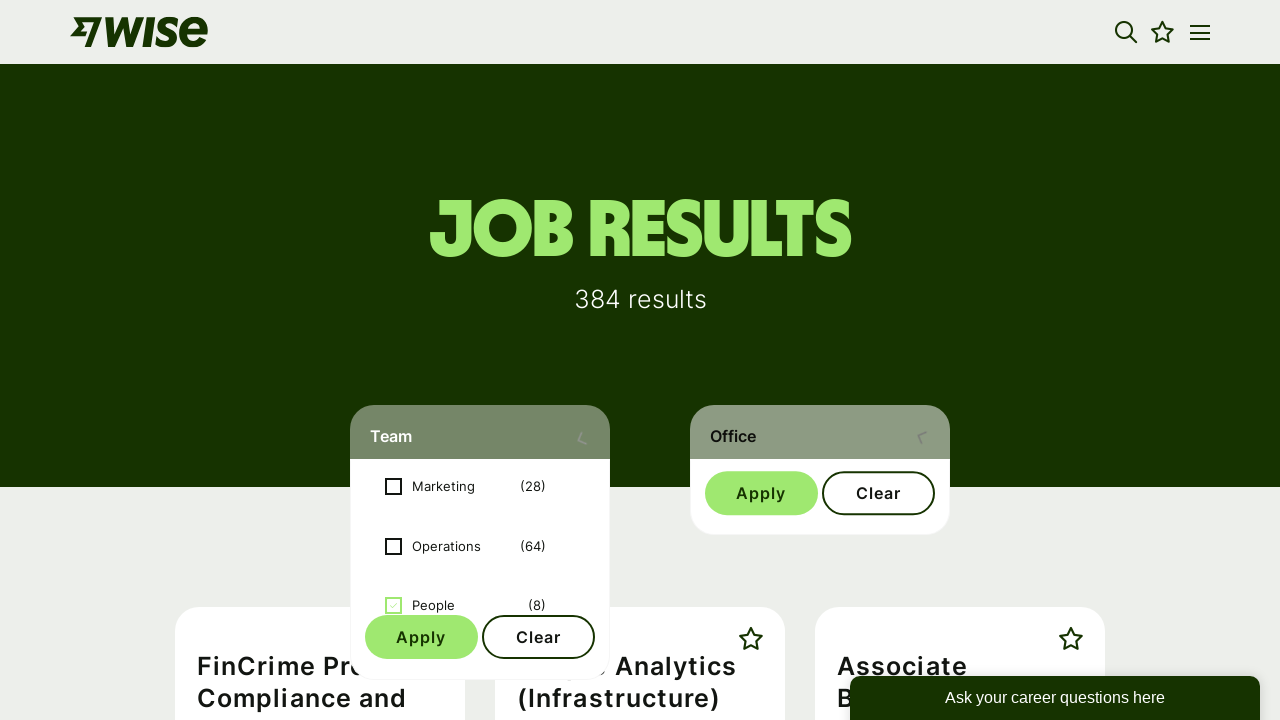

Selected Tallinn office at (810, 609) on internal:label="Tallinn"i
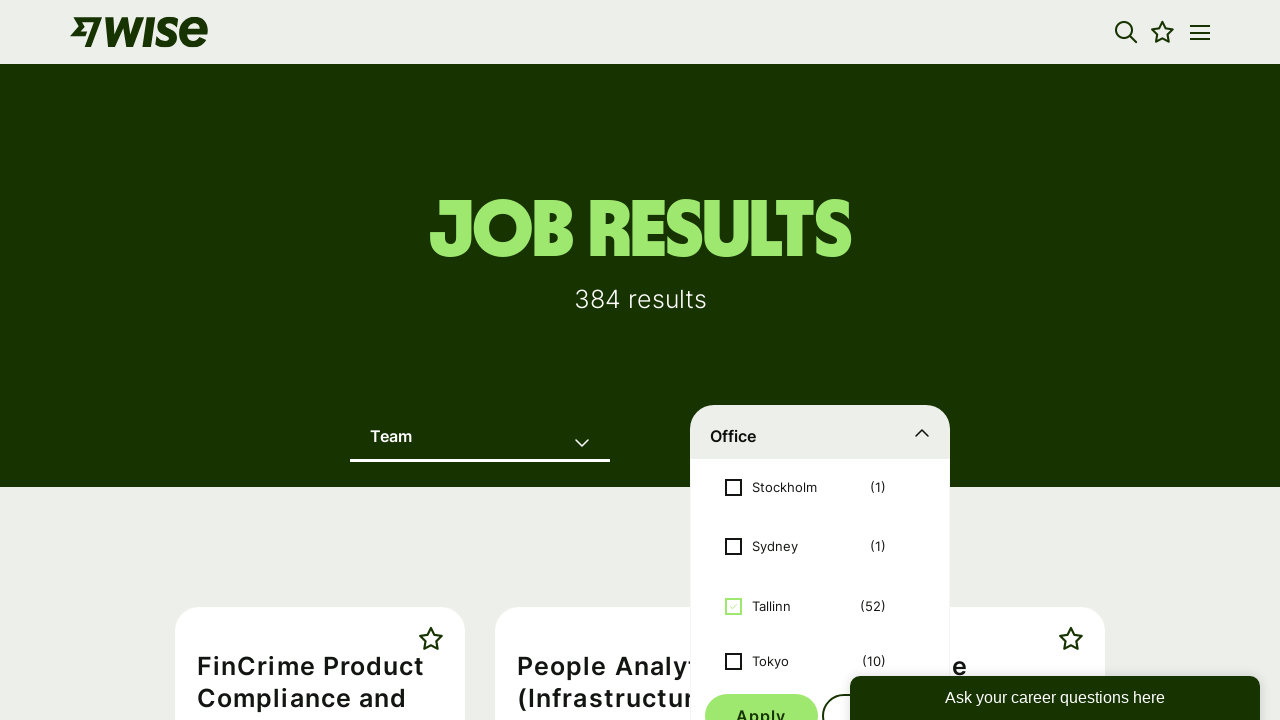

Applied filters for People and Product teams in Tallinn office at (761, 698) on internal:role=button[name="Apply"i]
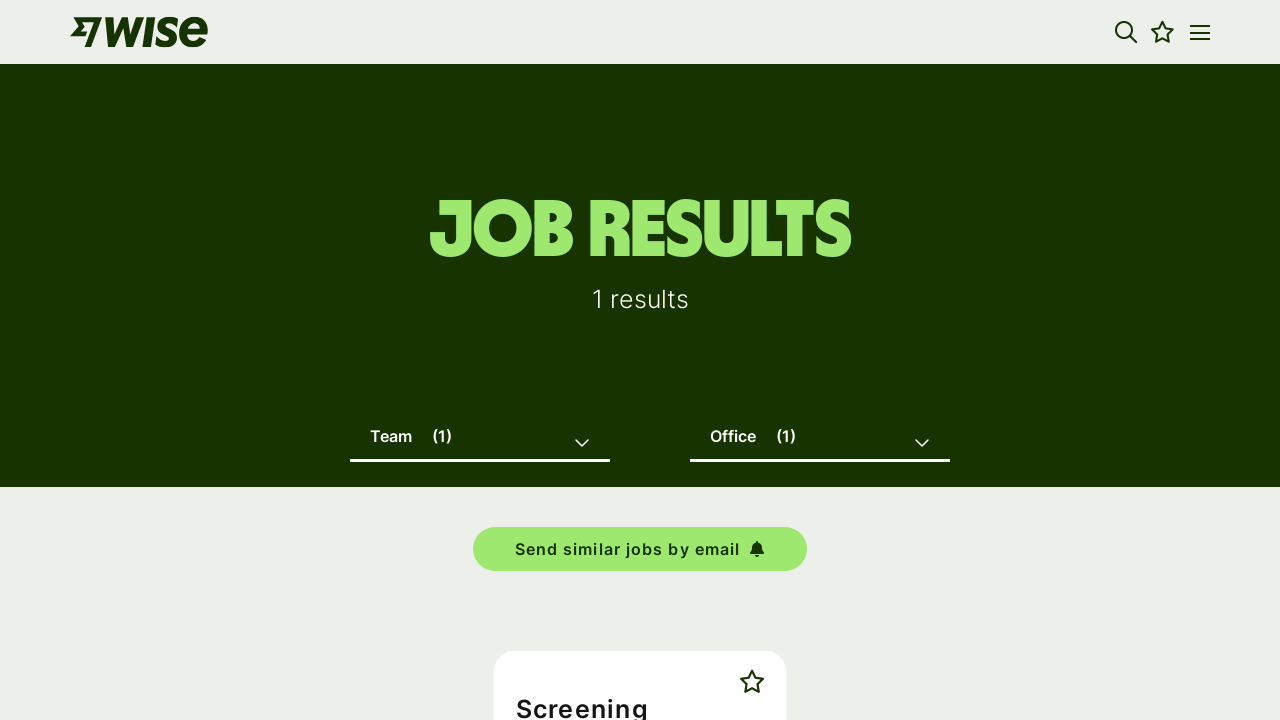

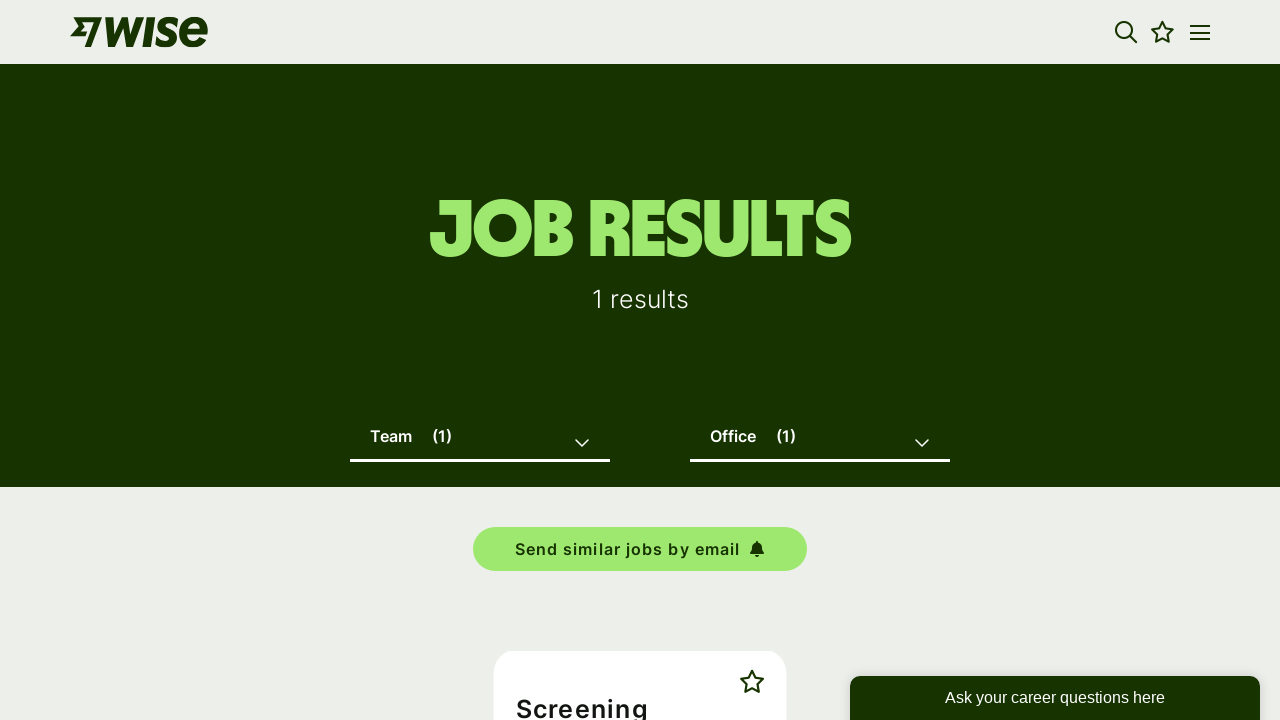